Tests radio button functionality on a demo QA site by clicking the "Yes" radio button option

Starting URL: https://demoqa.com/radio-button

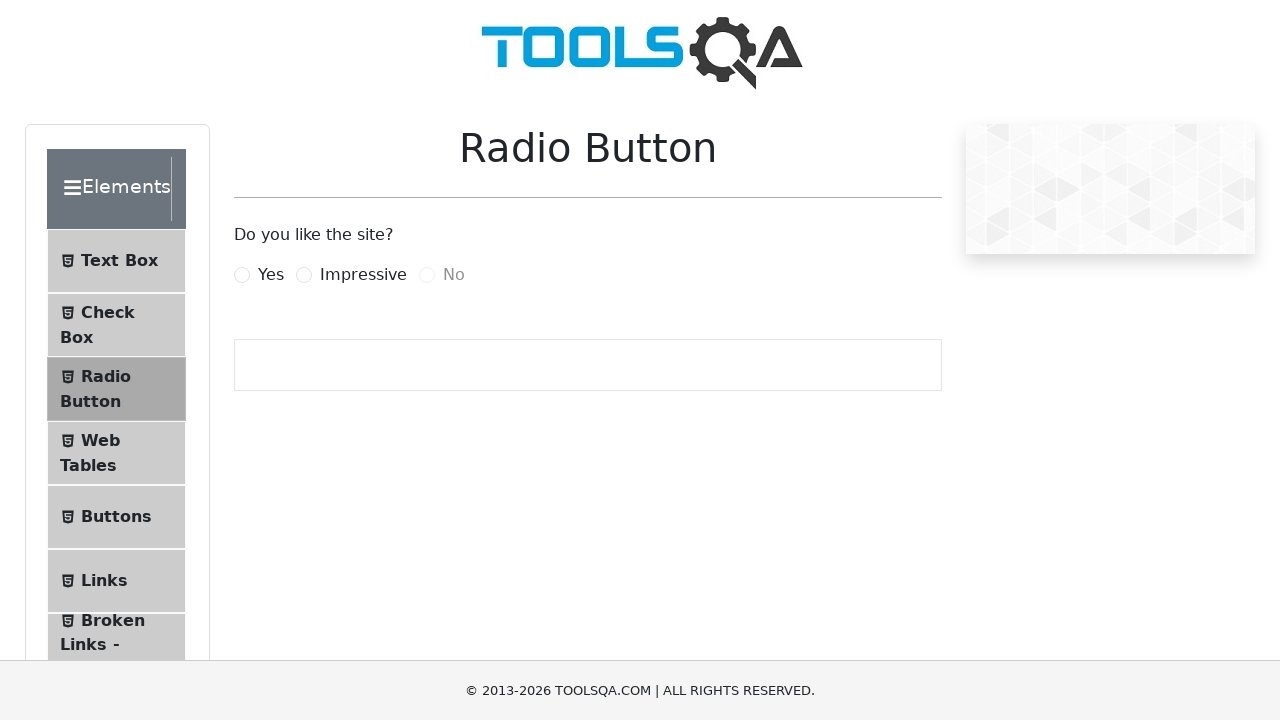

Clicked the 'Yes' radio button at (271, 275) on label[for='yesRadio']
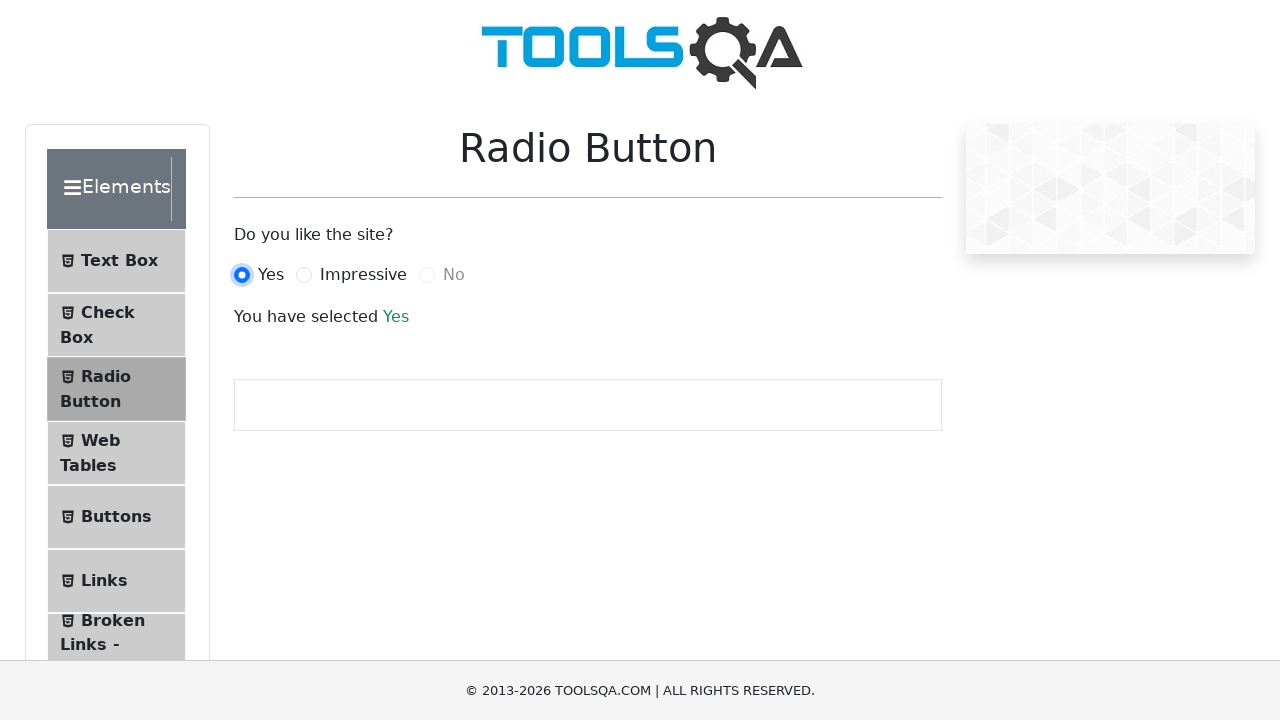

Success message appeared, confirming radio button selection
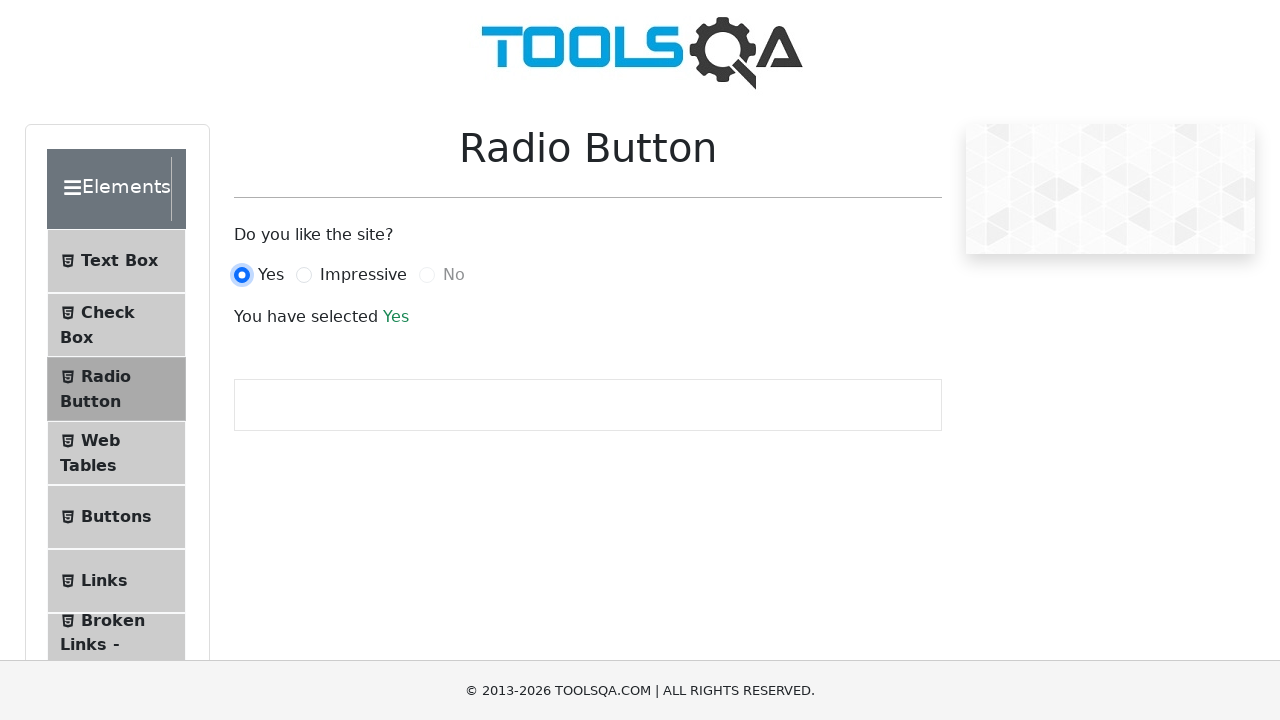

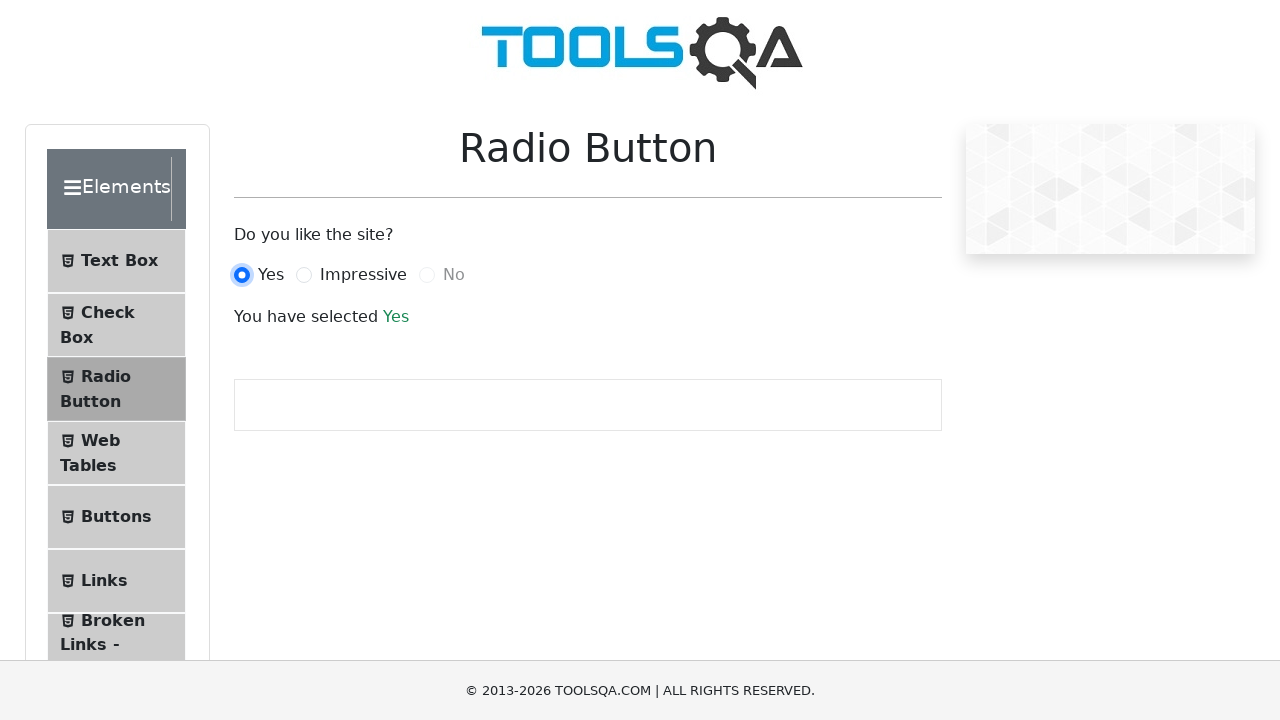